Tests navigation between different game rounds on a Chess.com event dashboard by interacting with a dropdown selector to cycle through available round options.

Starting URL: https://www.chess.com/events/2024-fide-chess-olympiad-open/dashboard/11/Fedoseev_Vladimir-Gukesh_D

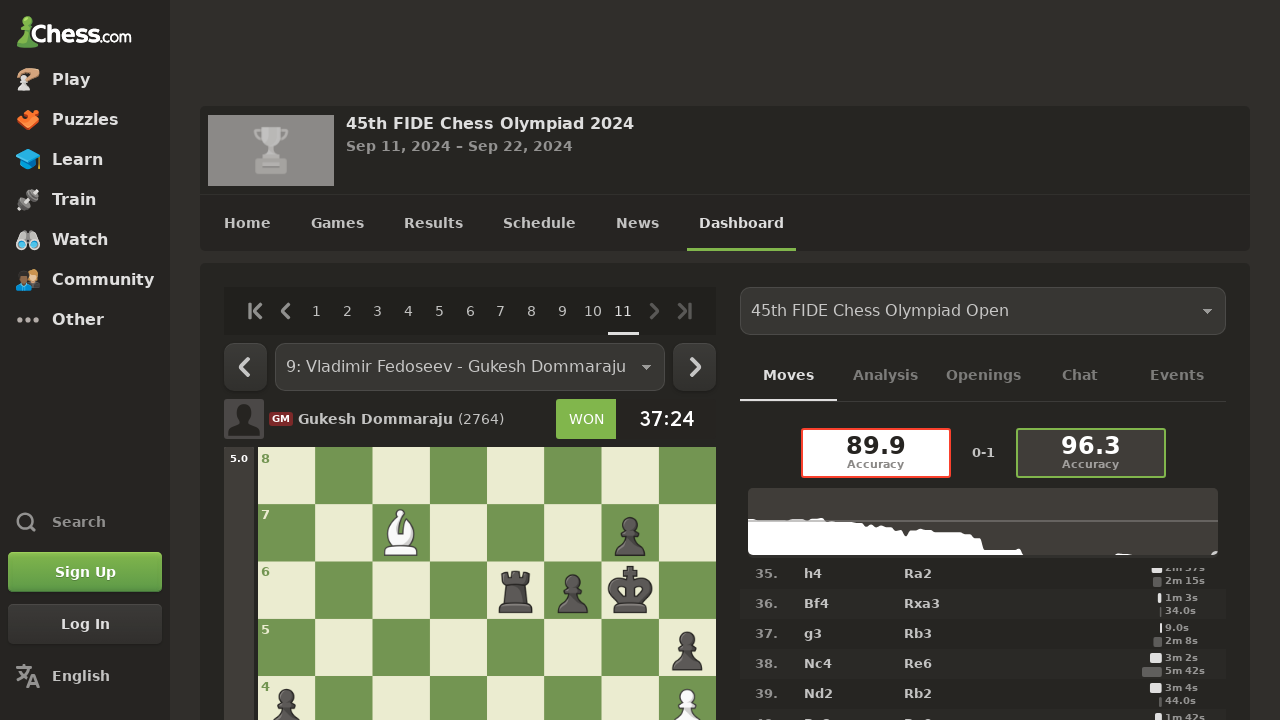

Waited for page to load (networkidle state)
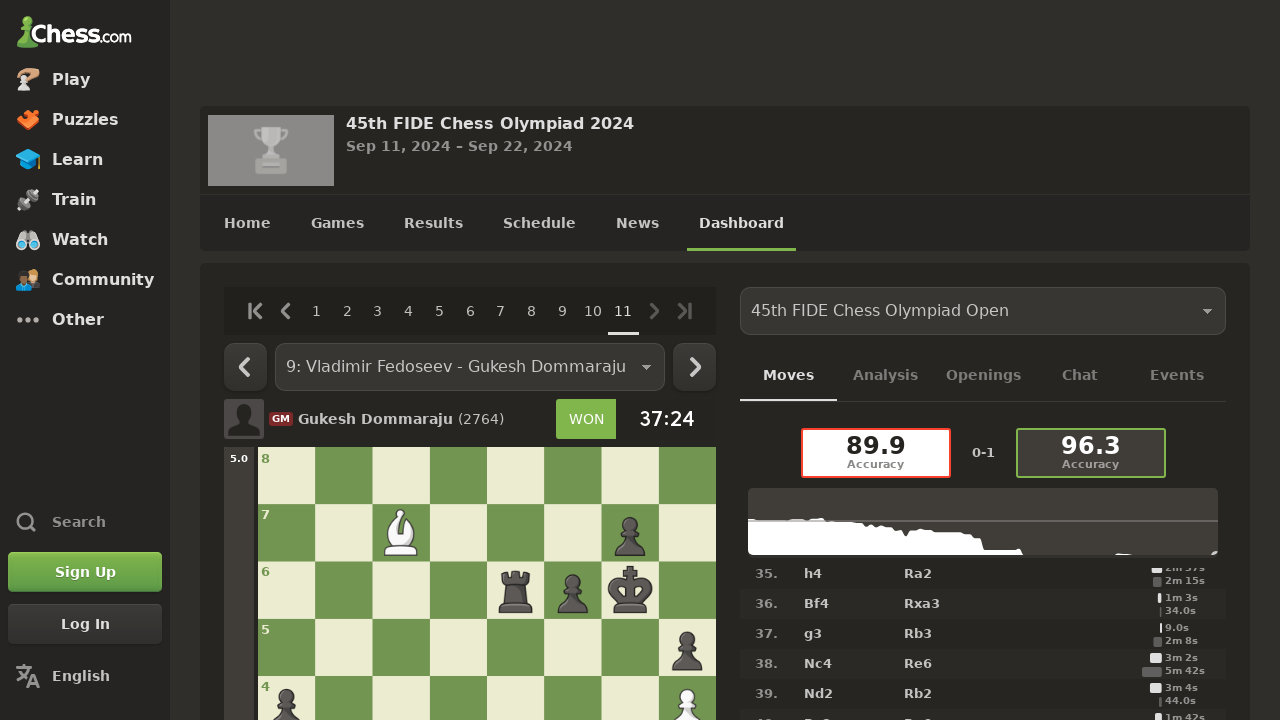

Round selector dropdown appeared
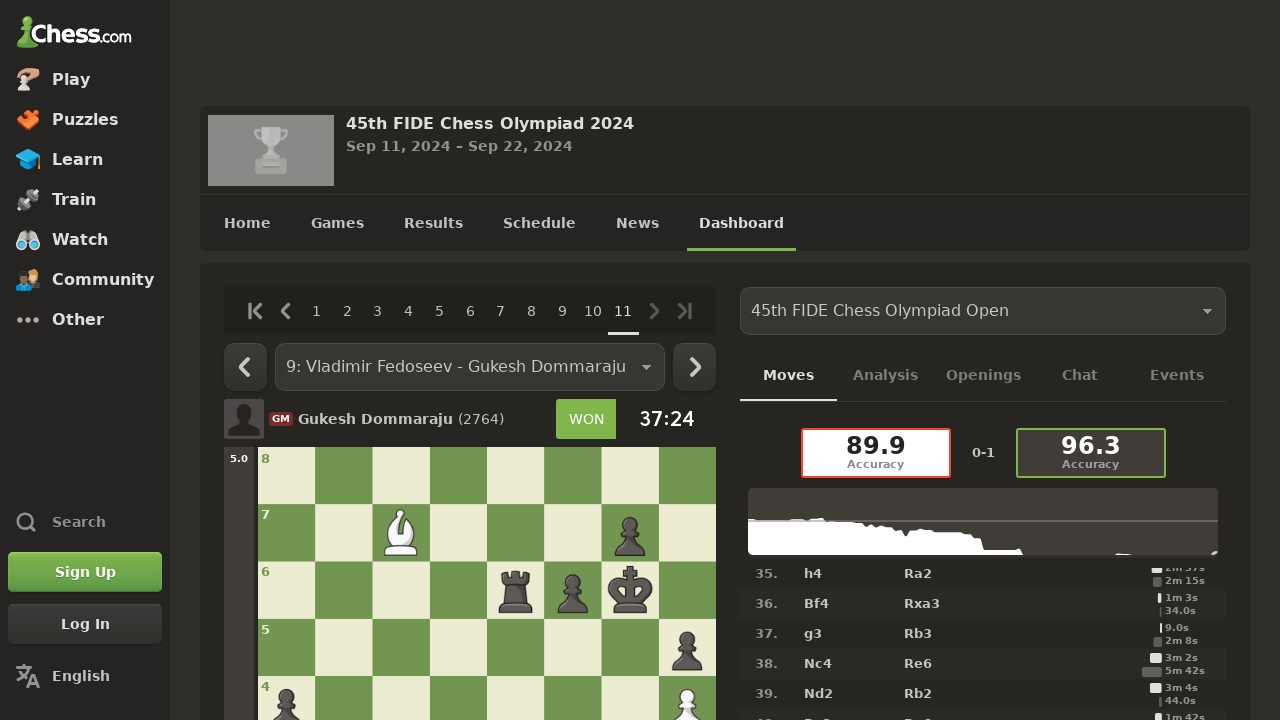

Clicked on round selector dropdown at (470, 367) on .cc-select-component.cc-select-large.dashboard-game-header-select
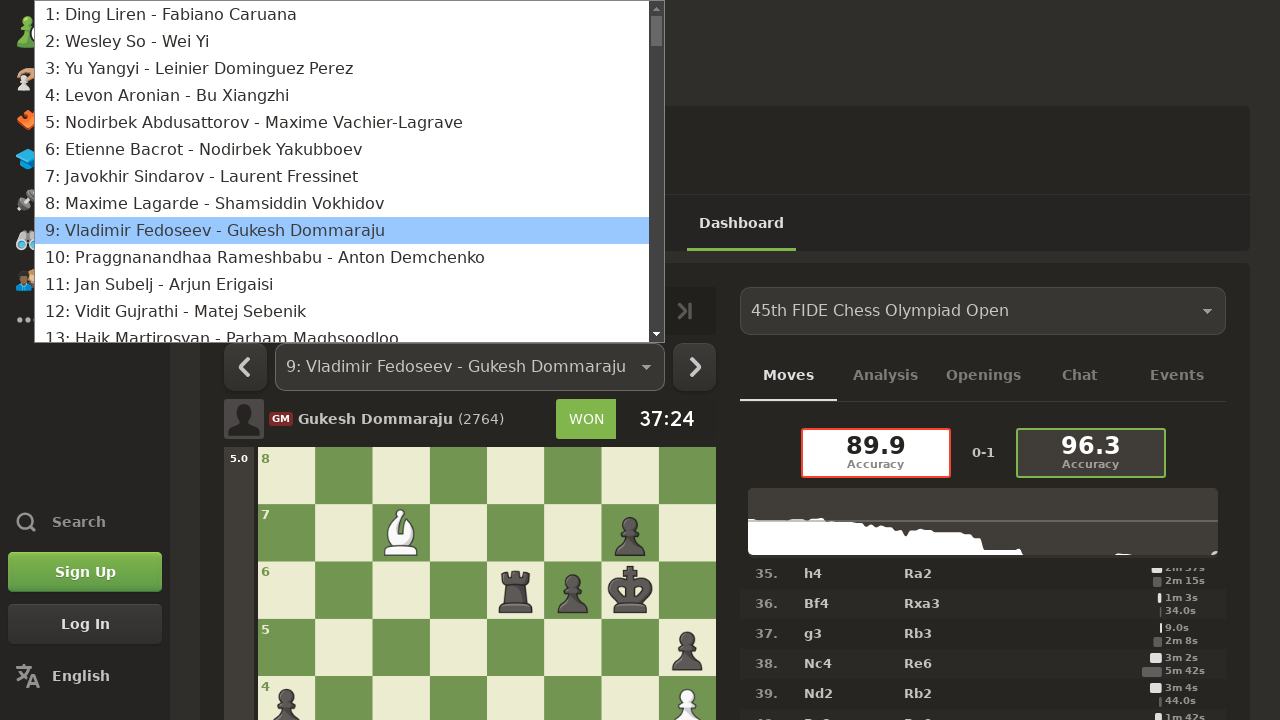

Retrieved 372 round options from dropdown
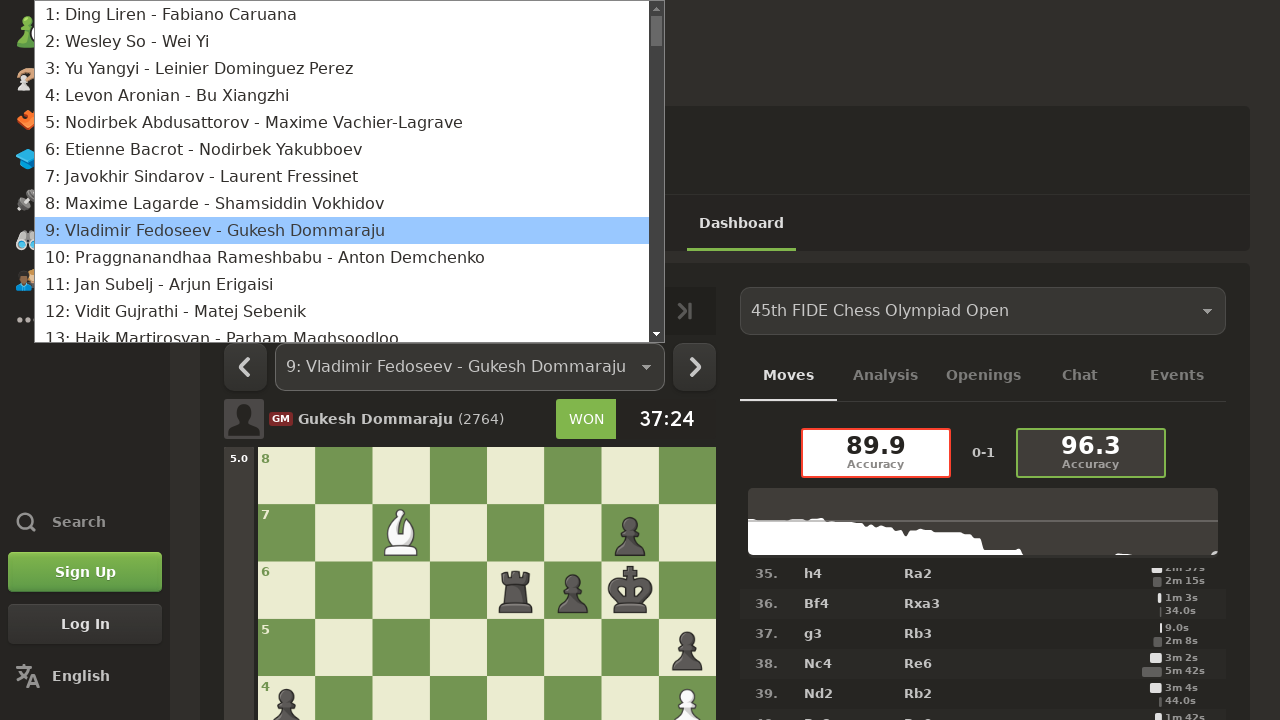

Selected round option at index 0 on .cc-select-component.cc-select-large.dashboard-game-header-select
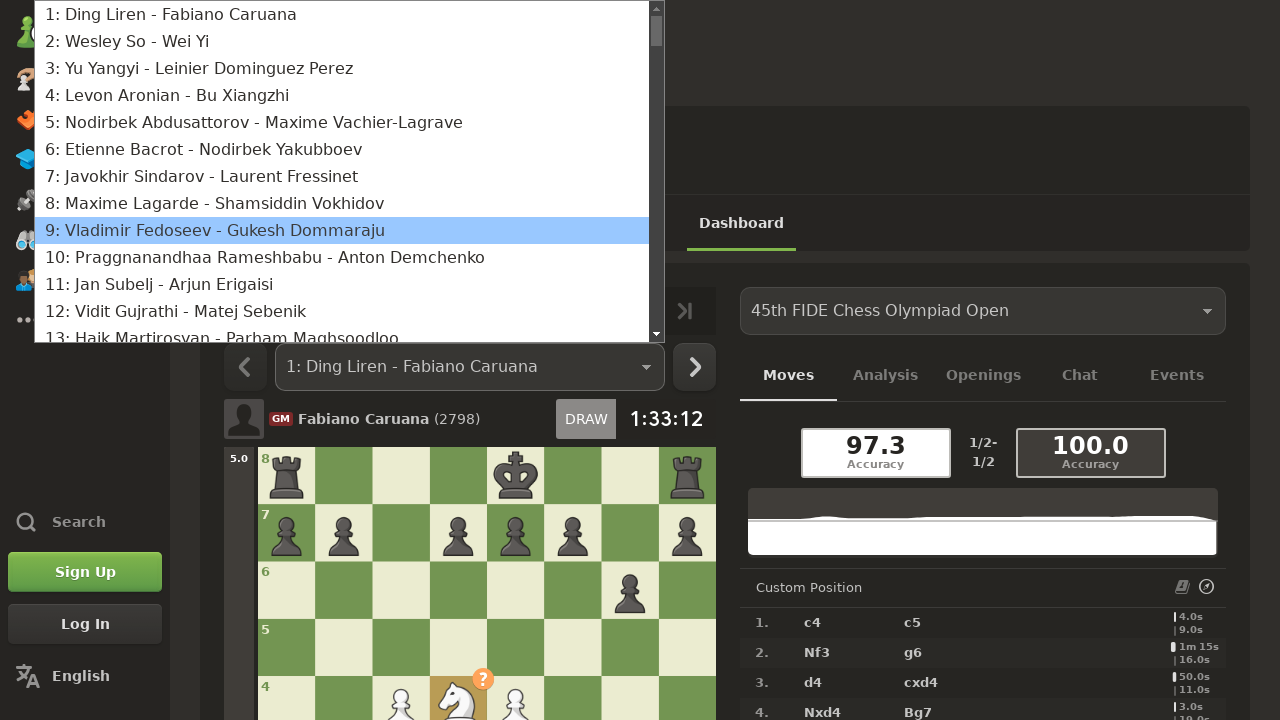

Page updated after selecting round 0
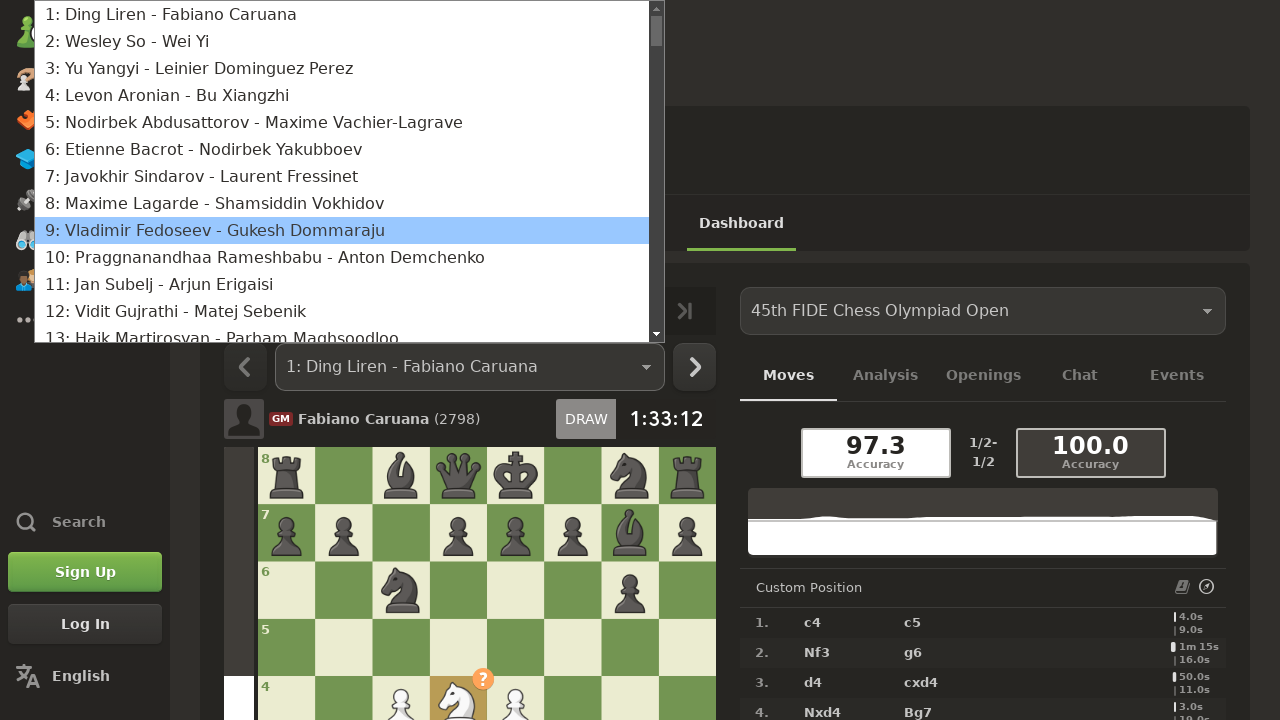

Selected round option at index 1 on .cc-select-component.cc-select-large.dashboard-game-header-select
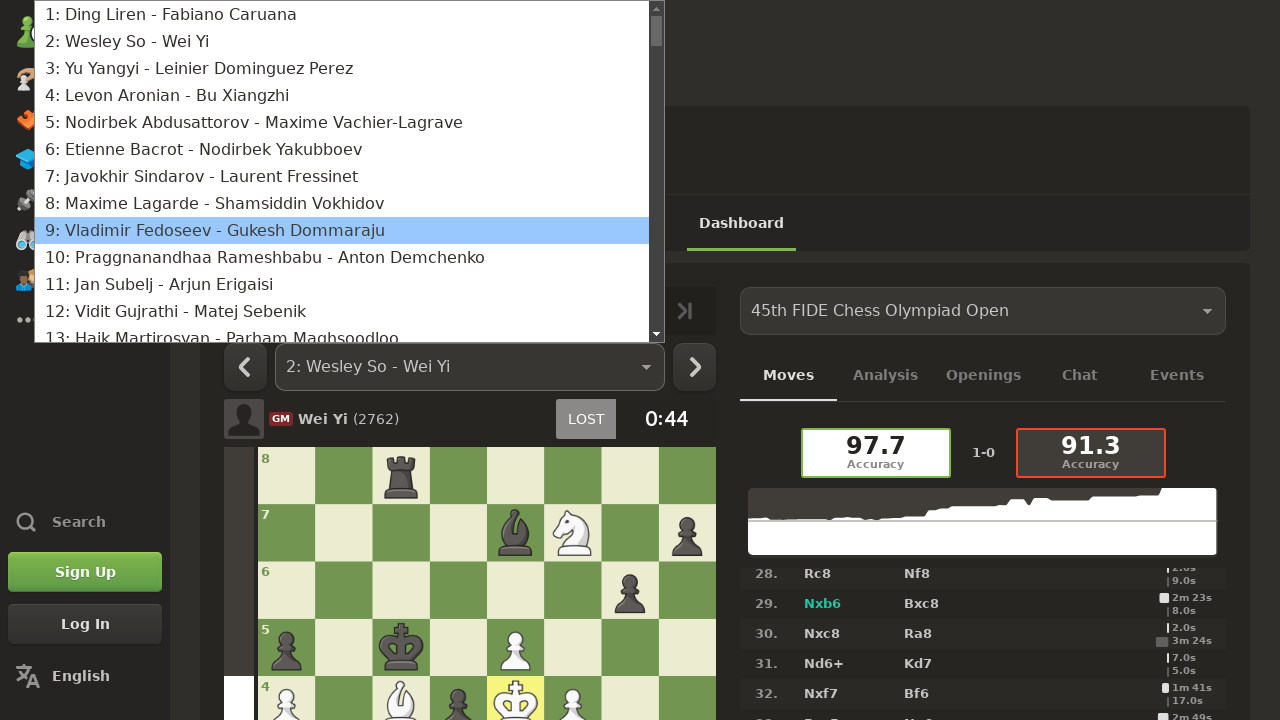

Page updated after selecting round 1
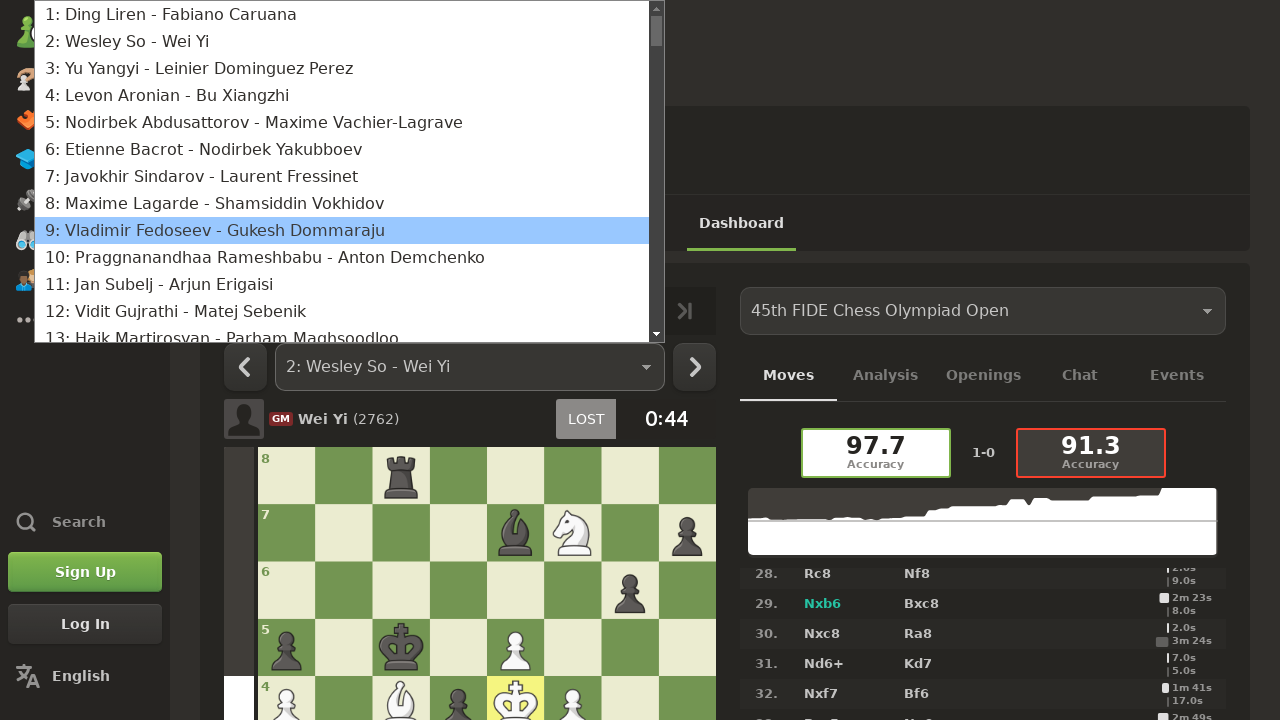

Selected round option at index 2 on .cc-select-component.cc-select-large.dashboard-game-header-select
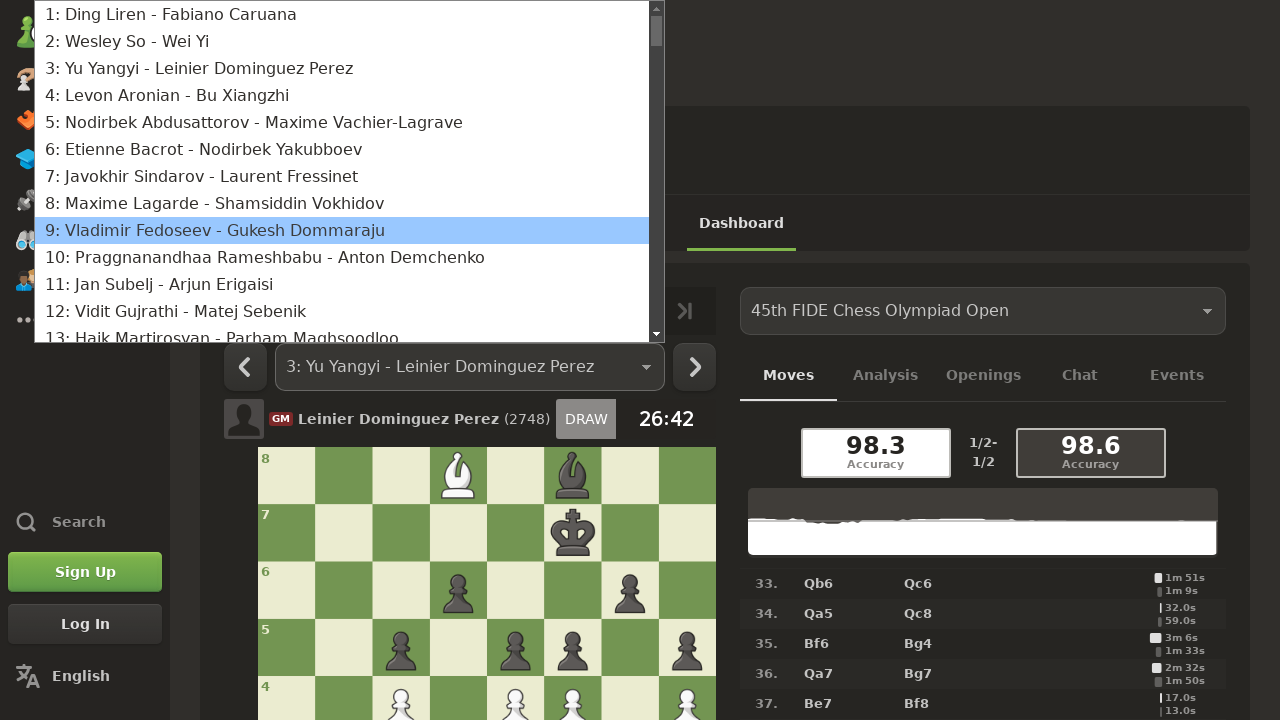

Page updated after selecting round 2
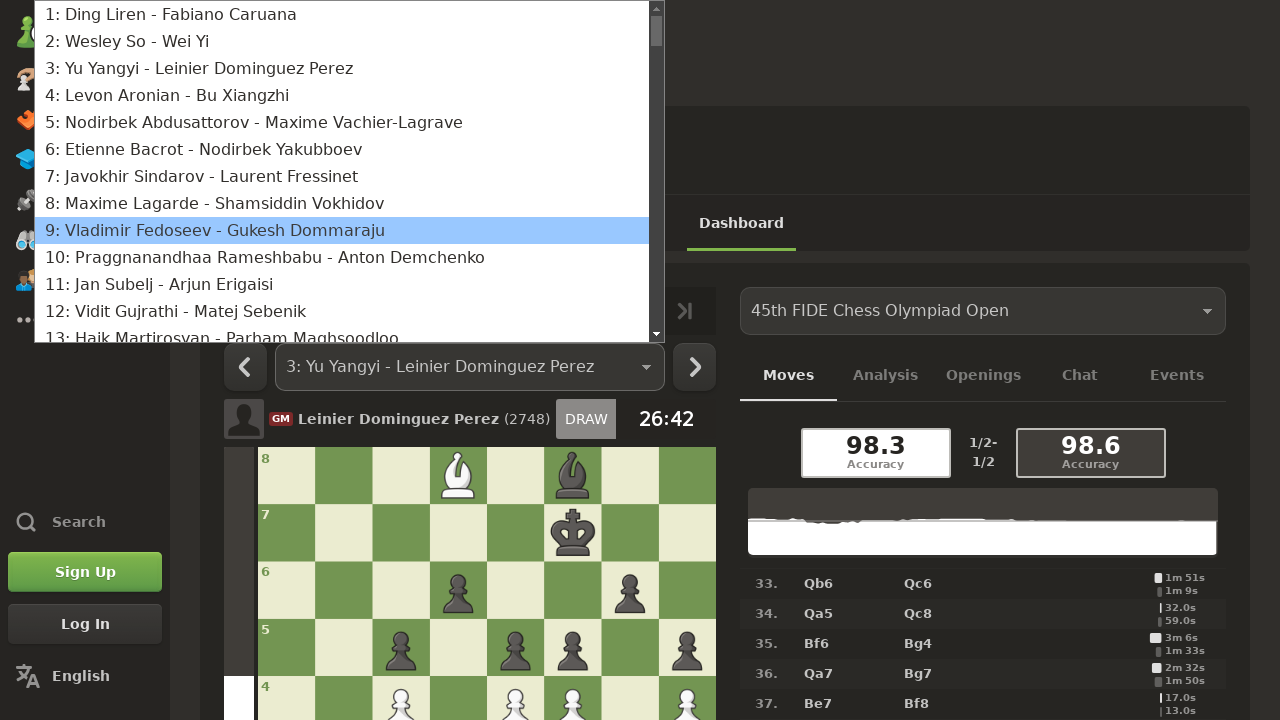

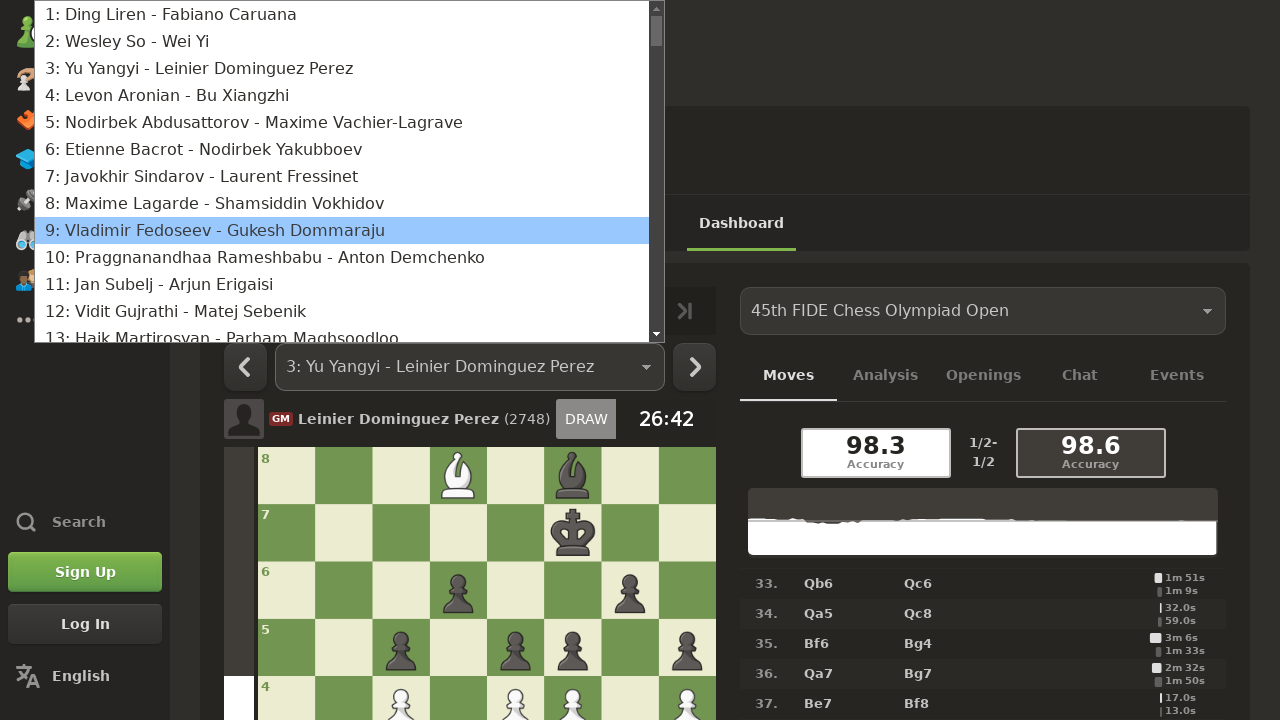